Tests that the registration form shows an error when username has leading/trailing spaces

Starting URL: https://anatoly-karpovich.github.io/demo-login-form/

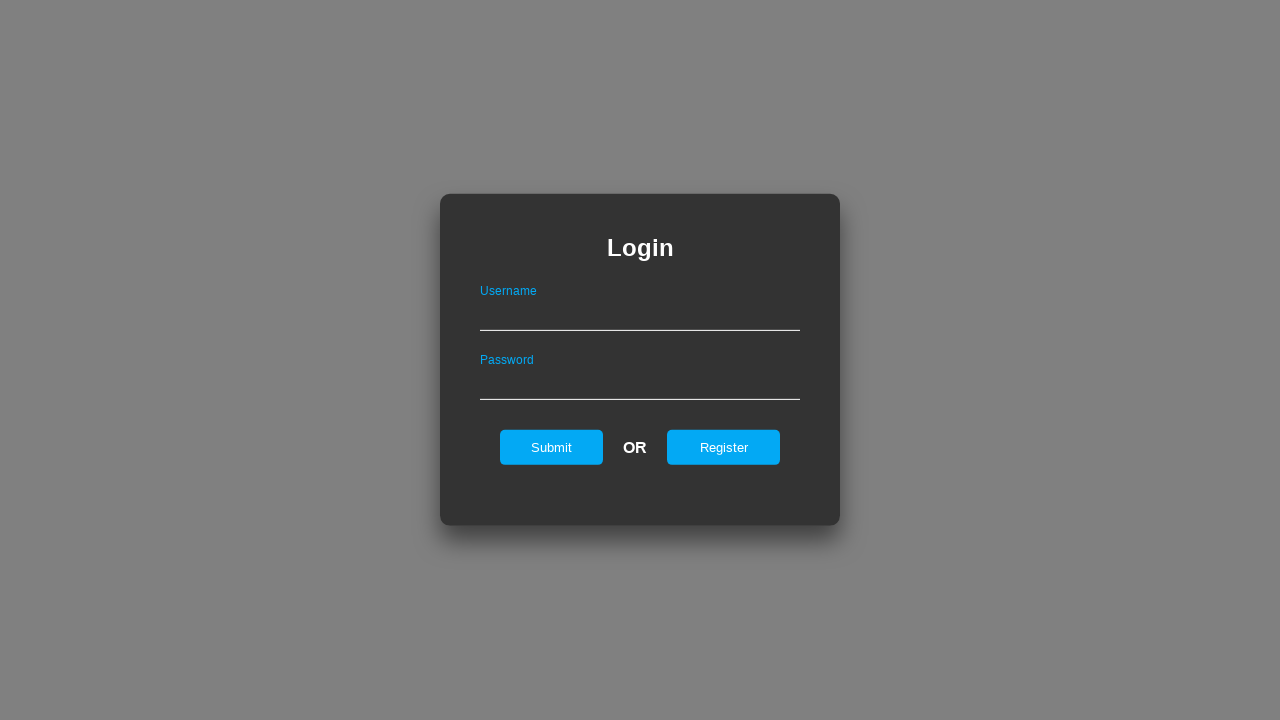

Clicked on register tab at (724, 447) on #registerOnLogin
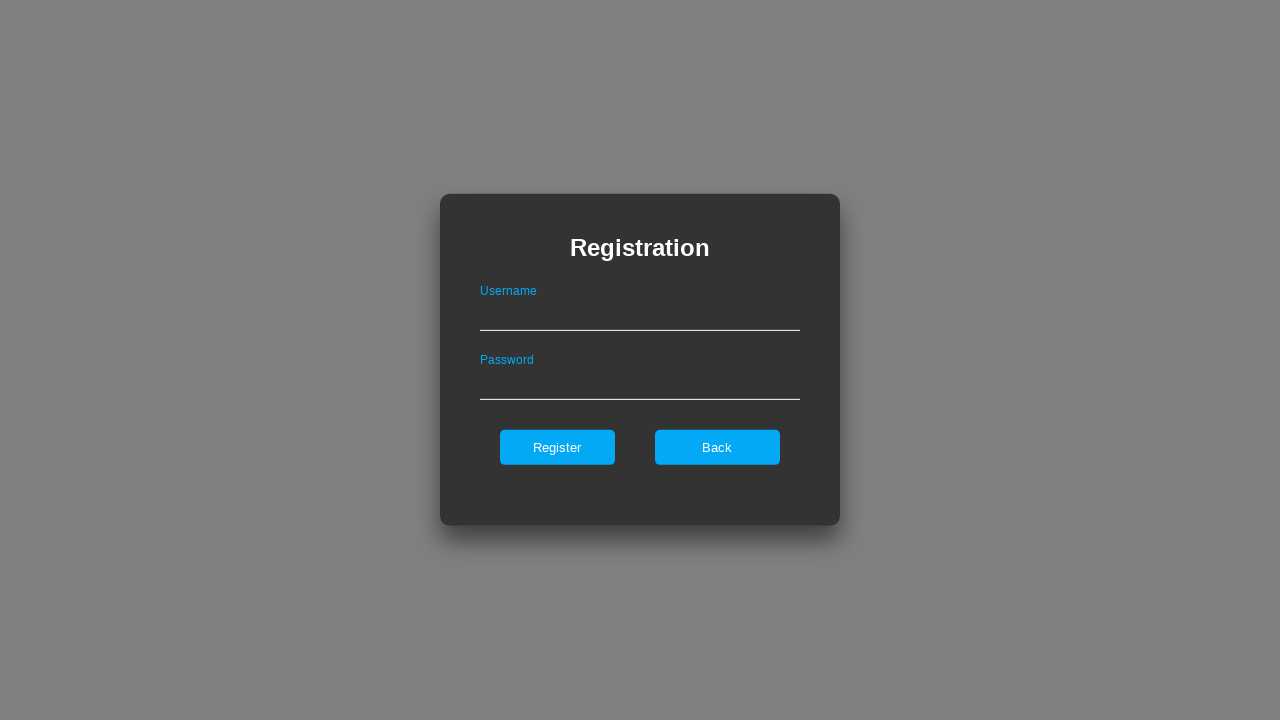

Filled username field with '  TestUser  ' (leading/trailing spaces) on #userNameOnRegister
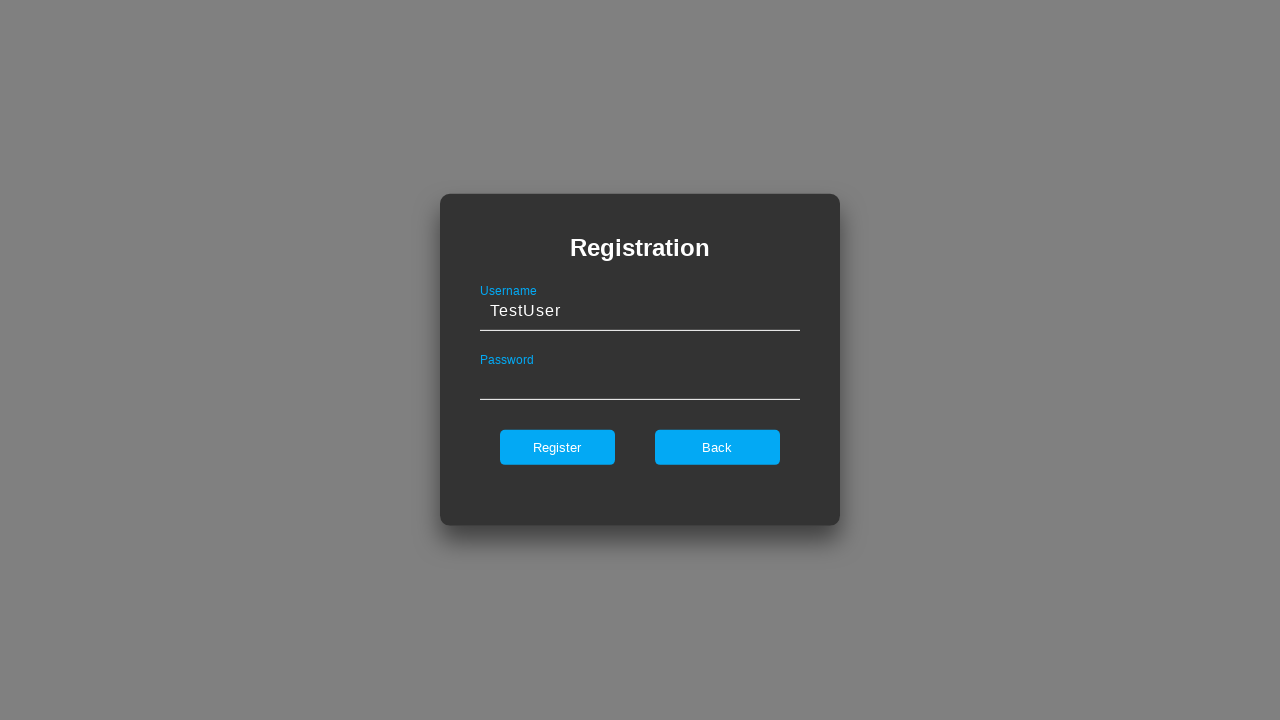

Filled password field with 'ValidPass123' on #passwordOnRegister
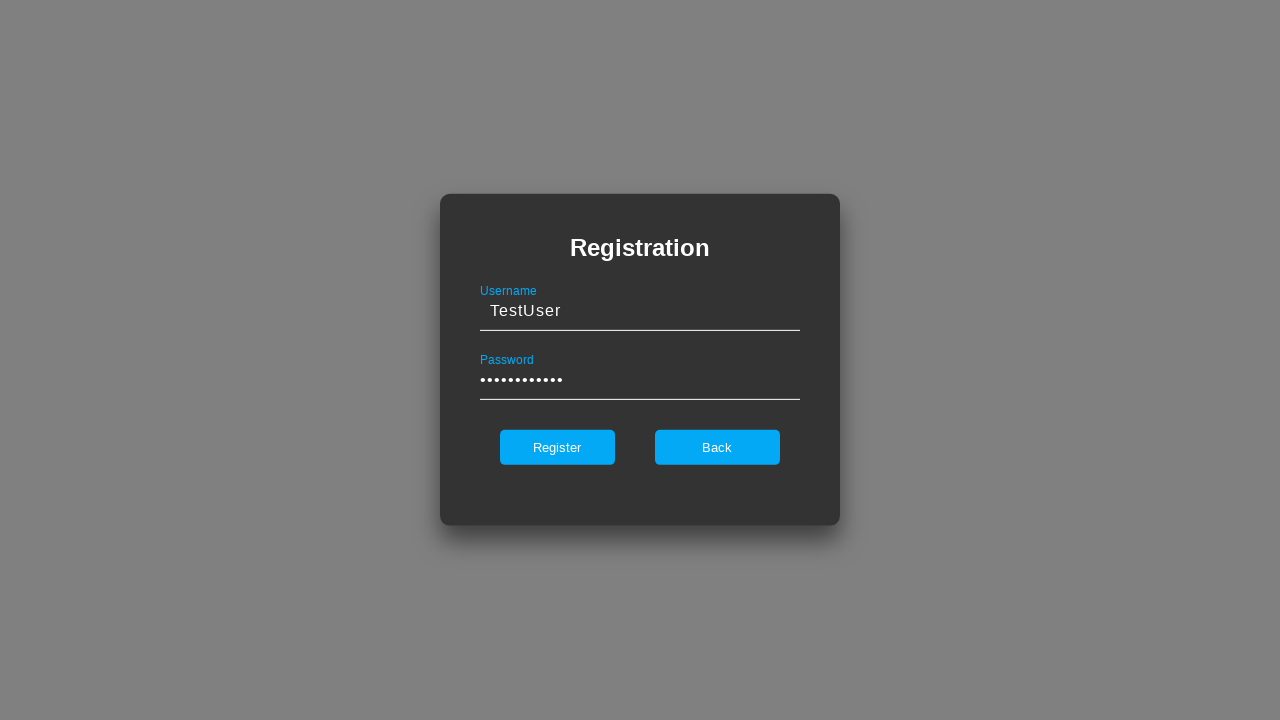

Clicked register button at (557, 447) on #register
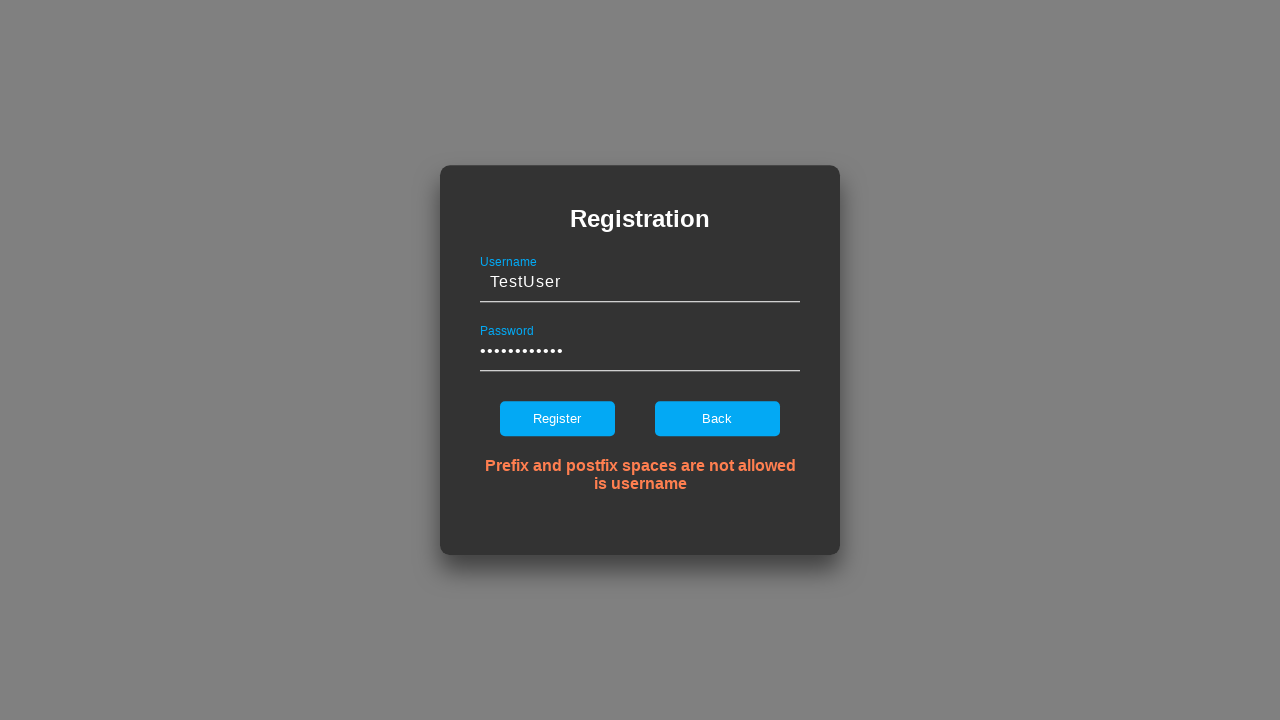

Error message appeared for username with leading/trailing spaces
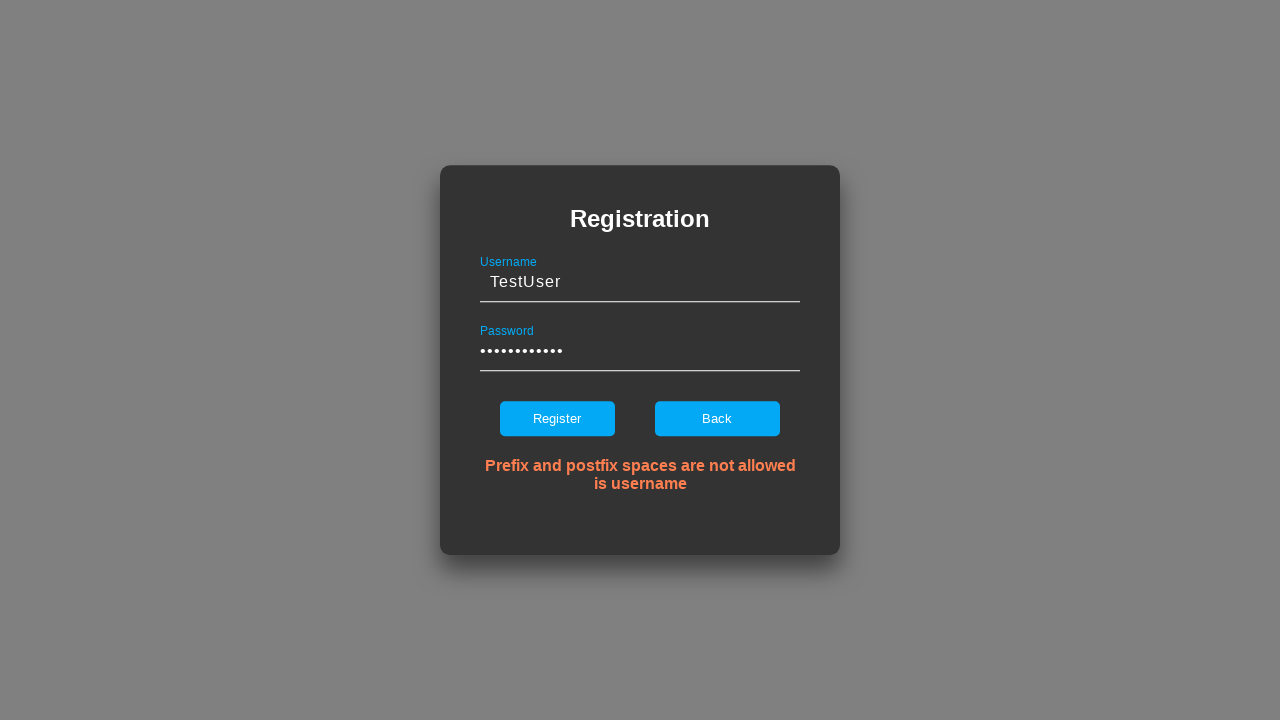

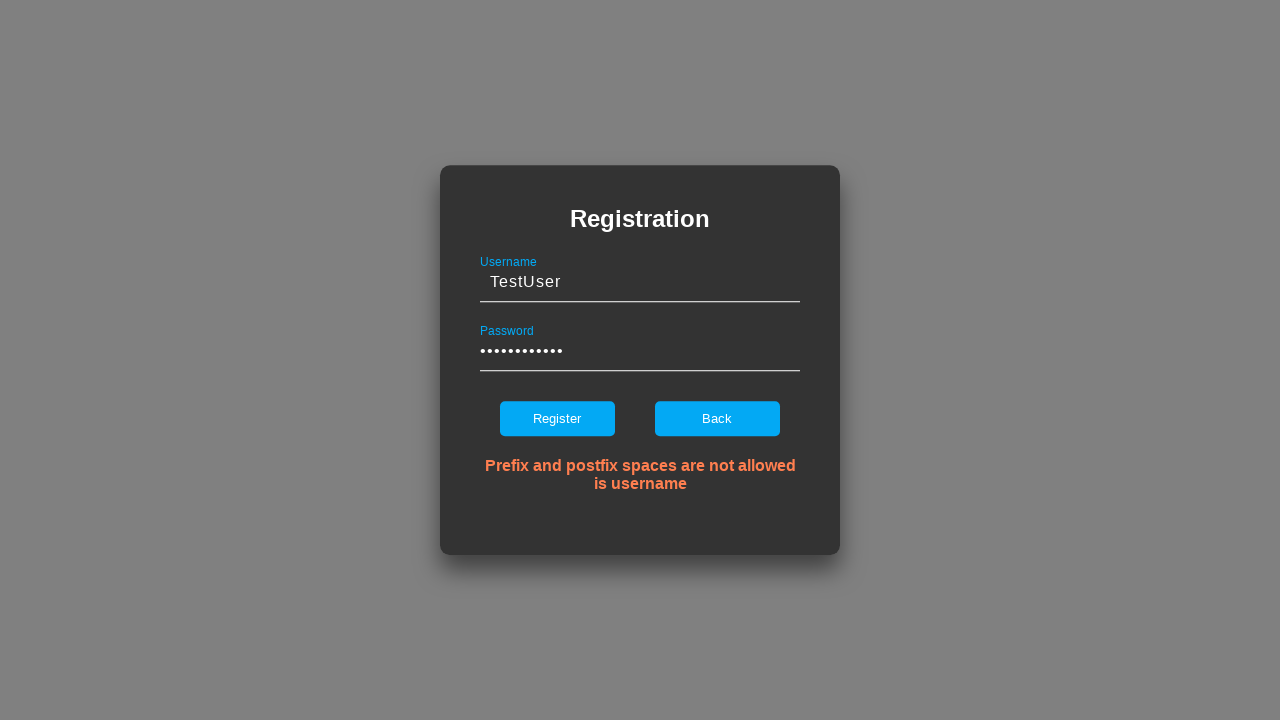